Tests that empty email is not permitted by leaving email field empty and submitting

Starting URL: https://davi-vert.vercel.app/index.html

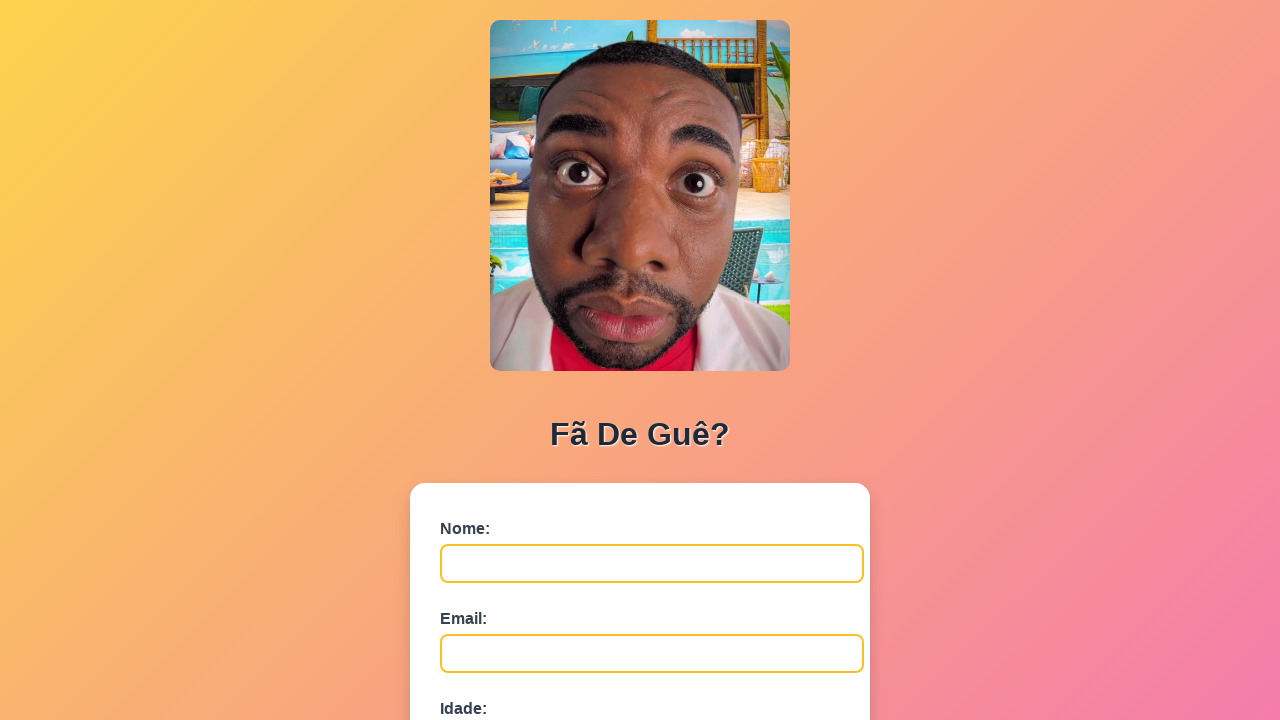

Cleared localStorage
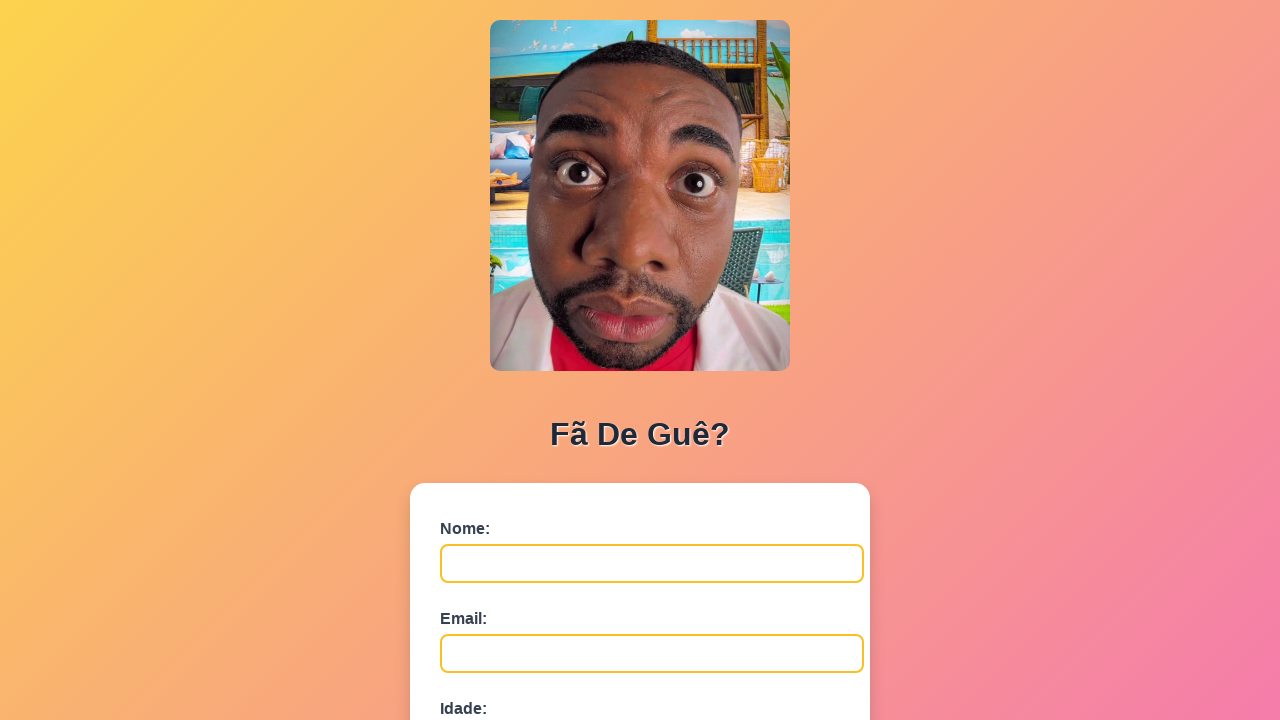

Form loaded - nome field is visible
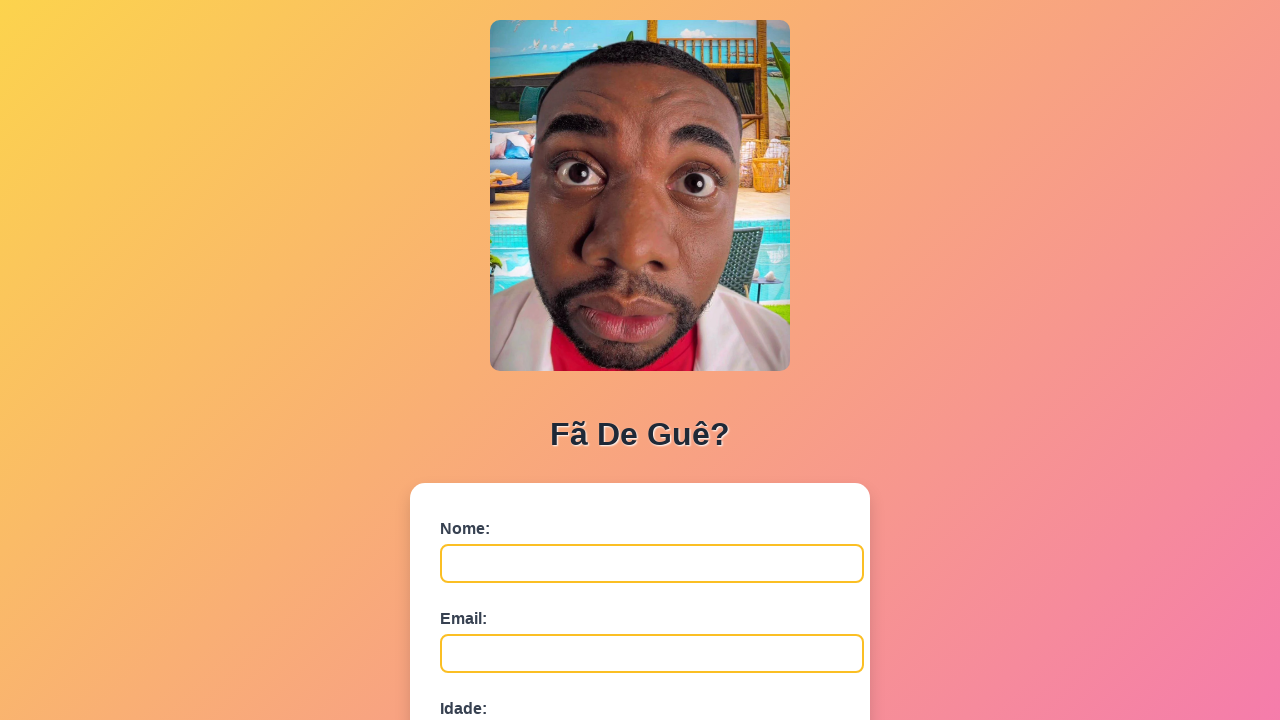

Filled nome field with 'Roberto Alves' on #nome
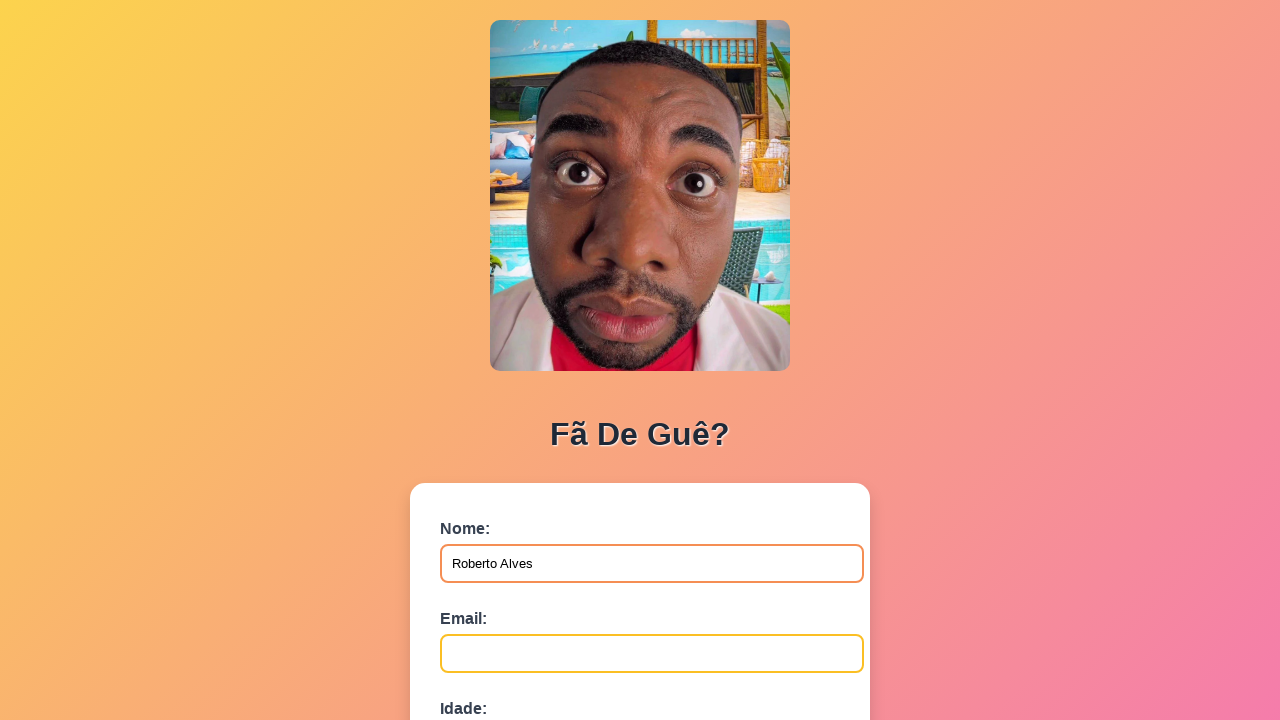

Filled idade field with '30' on #idade
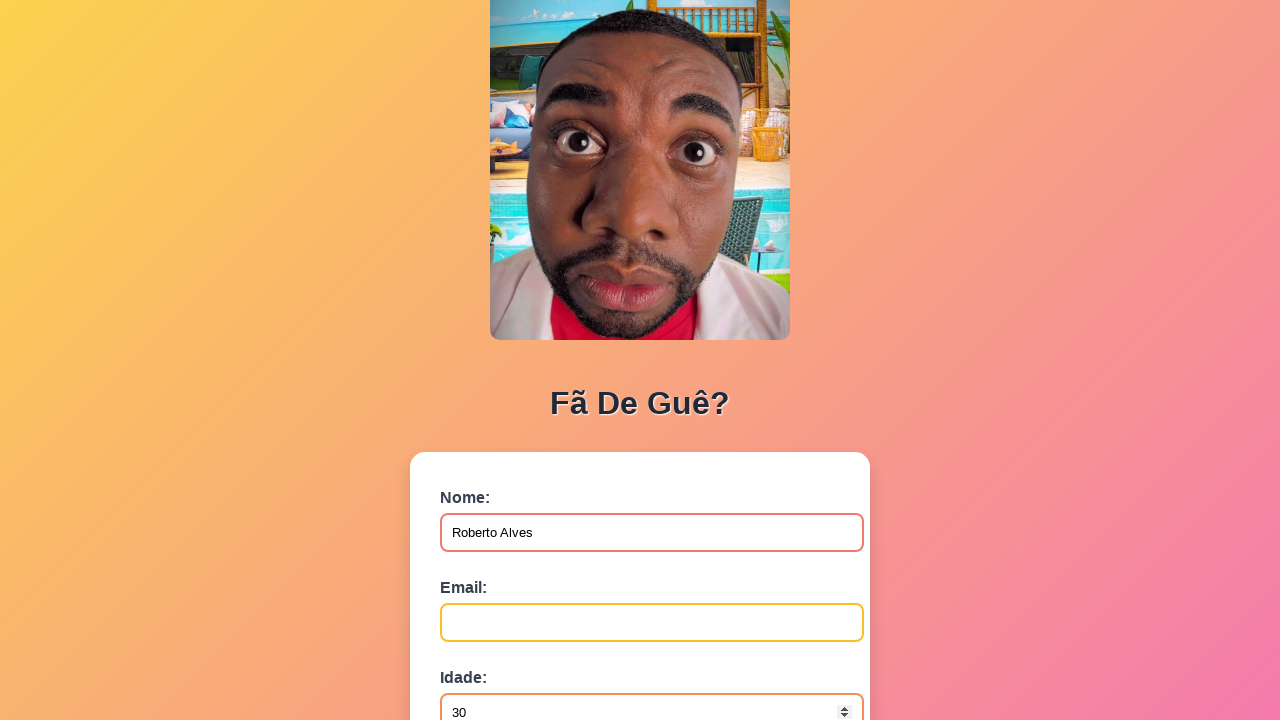

Clicked submit button with empty email field at (490, 569) on button[type='submit']
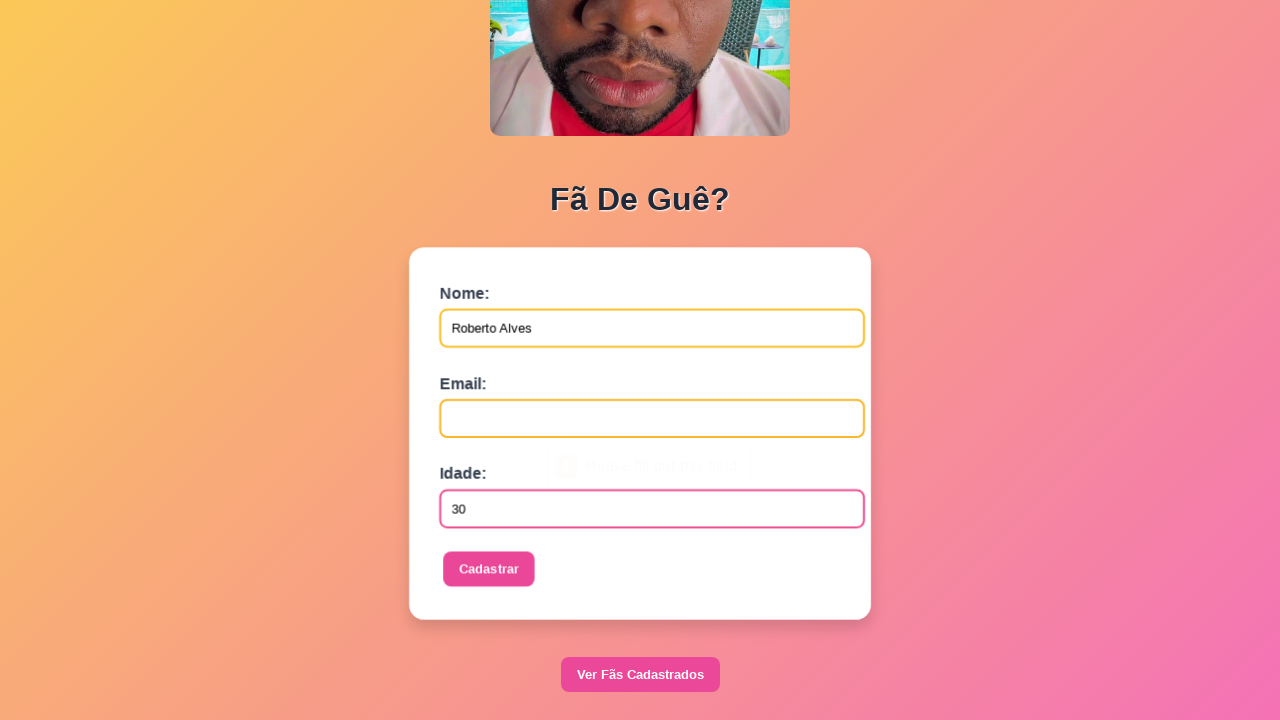

Set up dialog handler to accept alerts
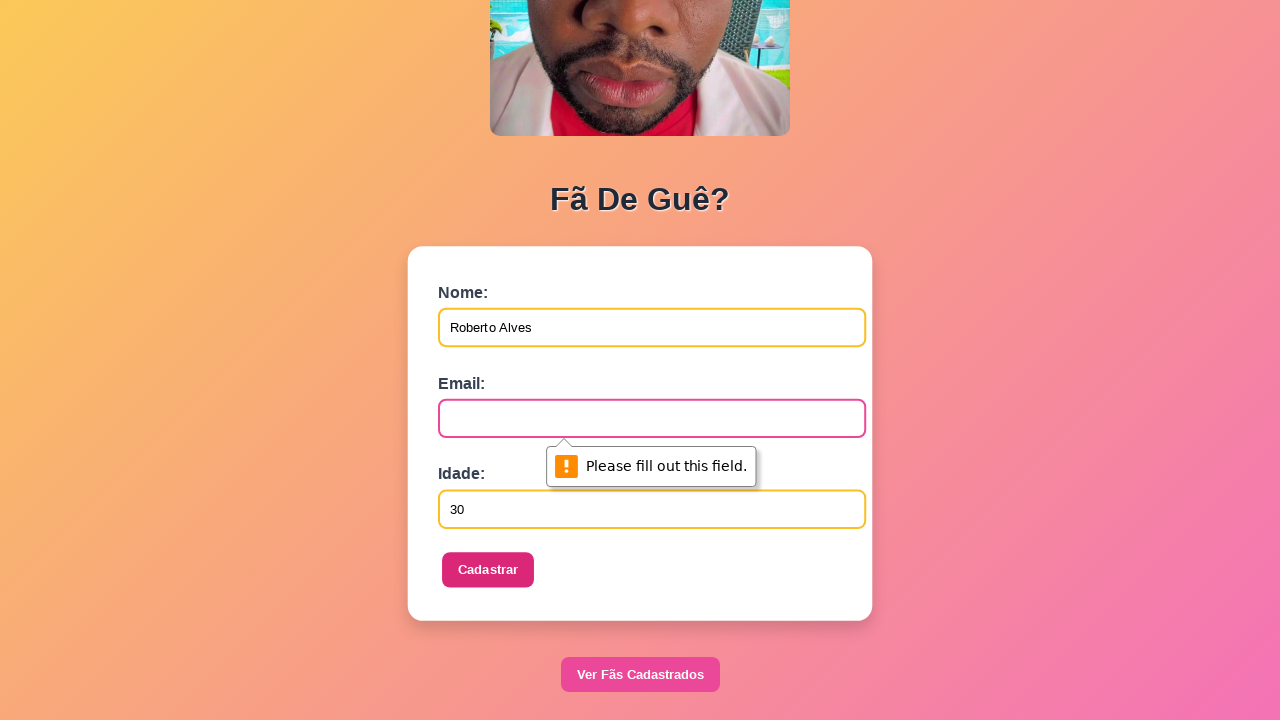

Waited 1000ms for any validation response
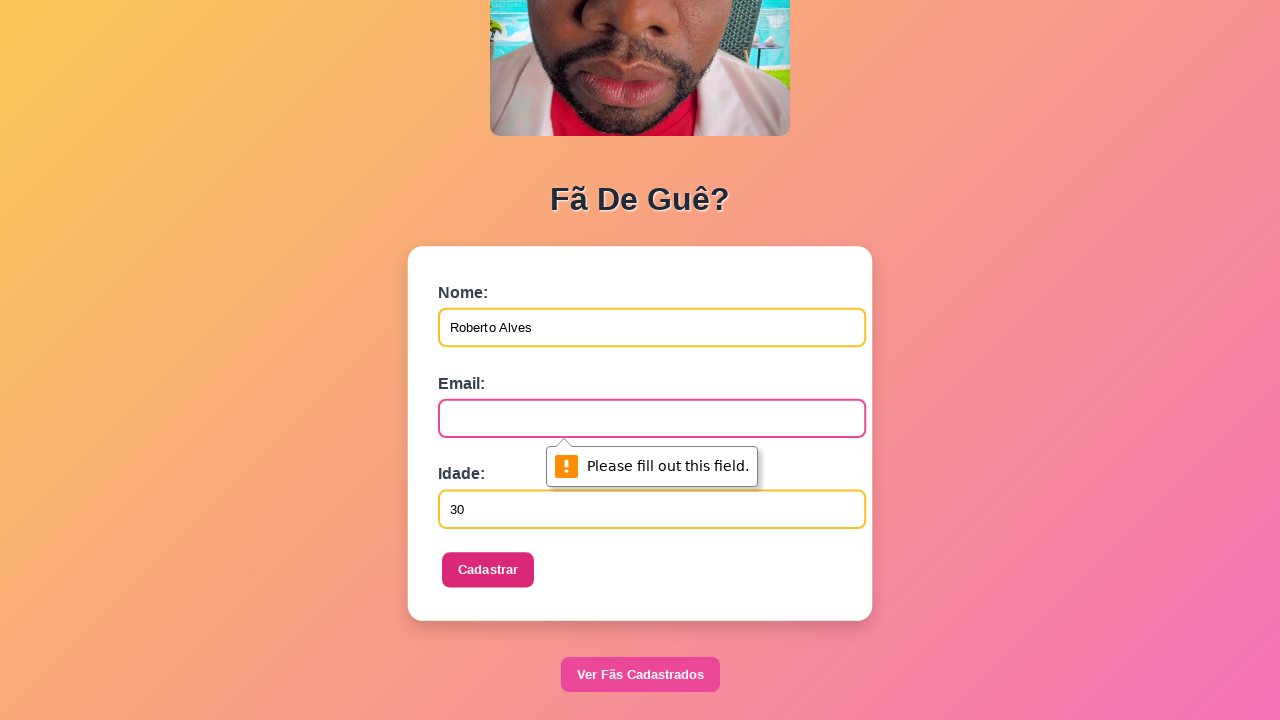

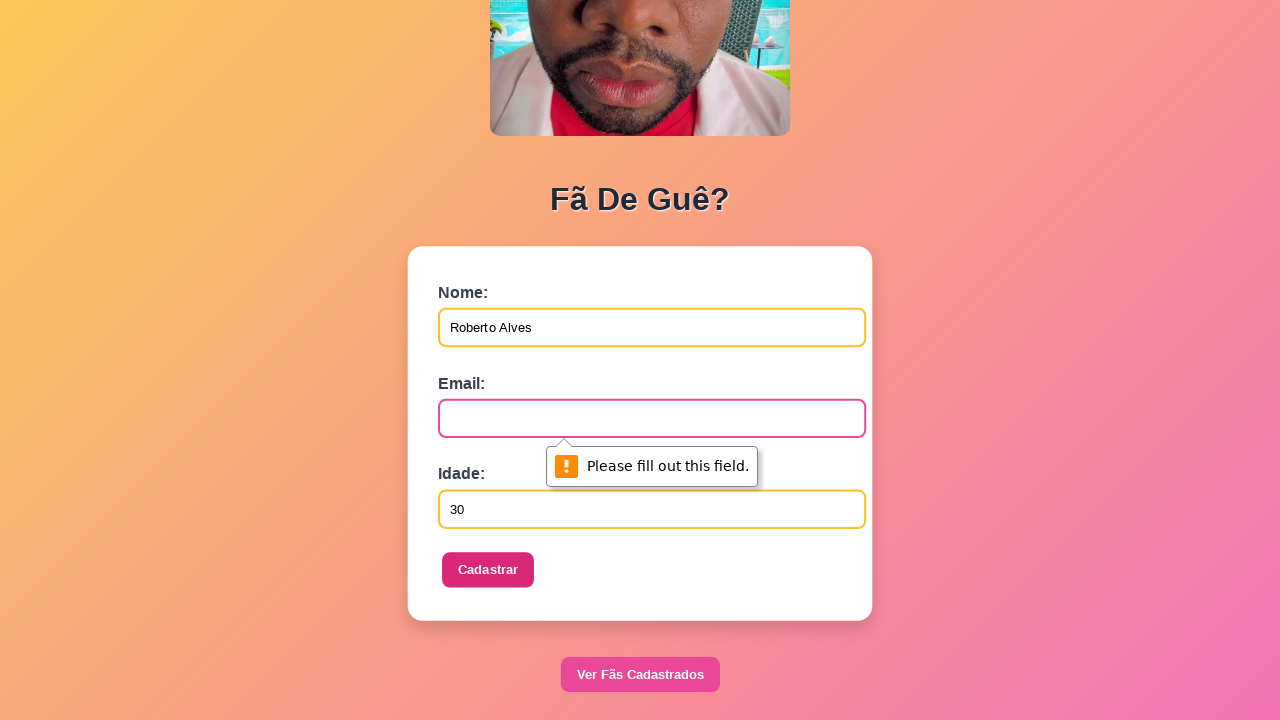